Tests window/tab handling by opening a new tab and switching between windows

Starting URL: https://www.letskodeit.com/practice

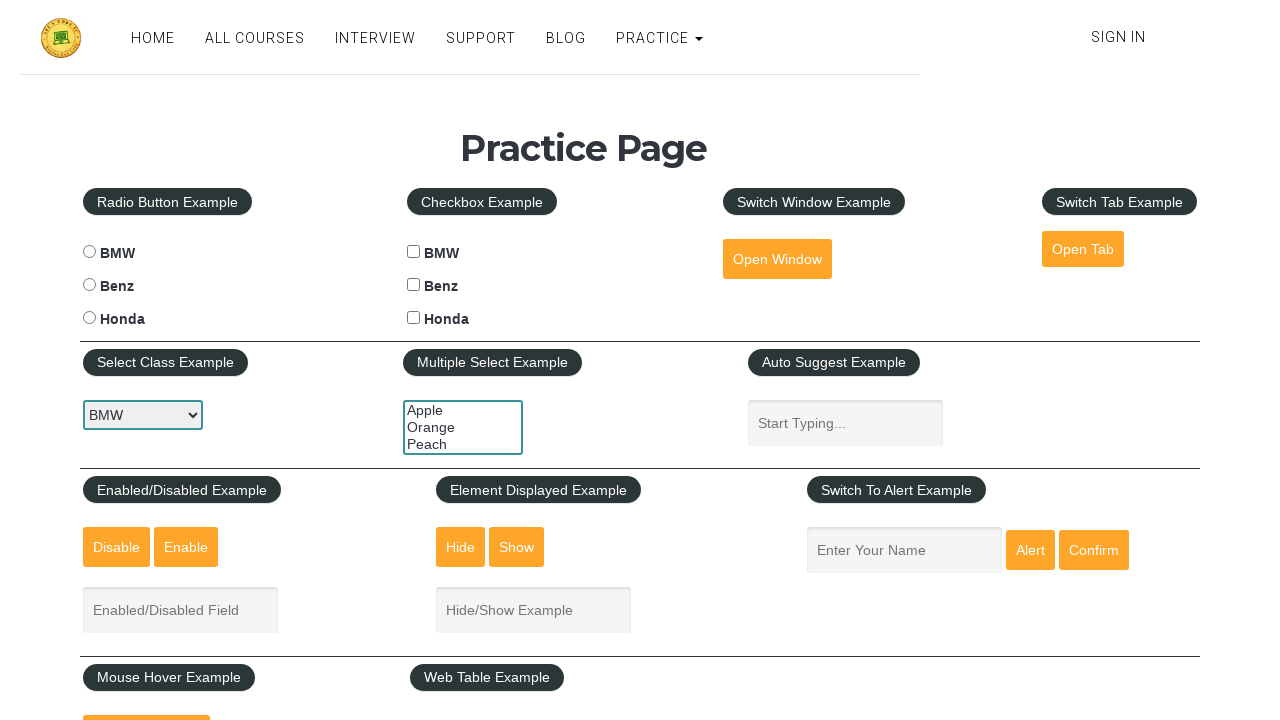

Clicked 'Open Tab' link to open a new tab at (1083, 249) on a#opentab
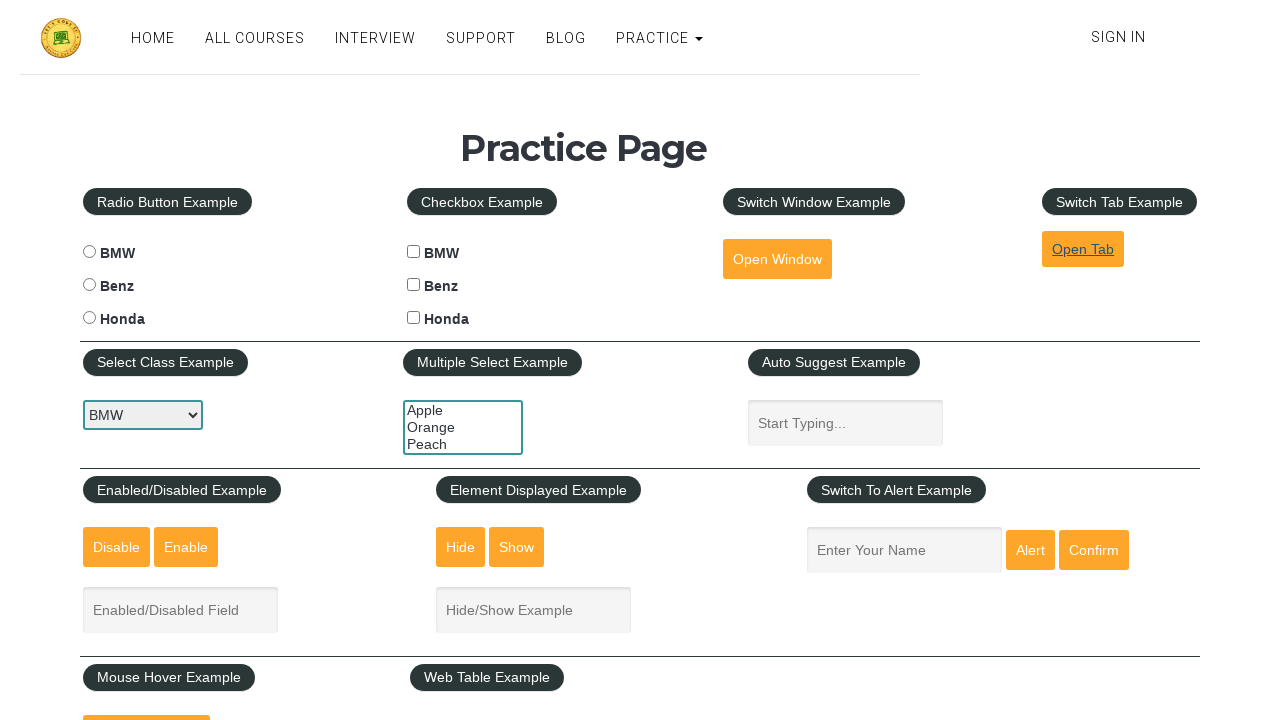

New tab opened and event received
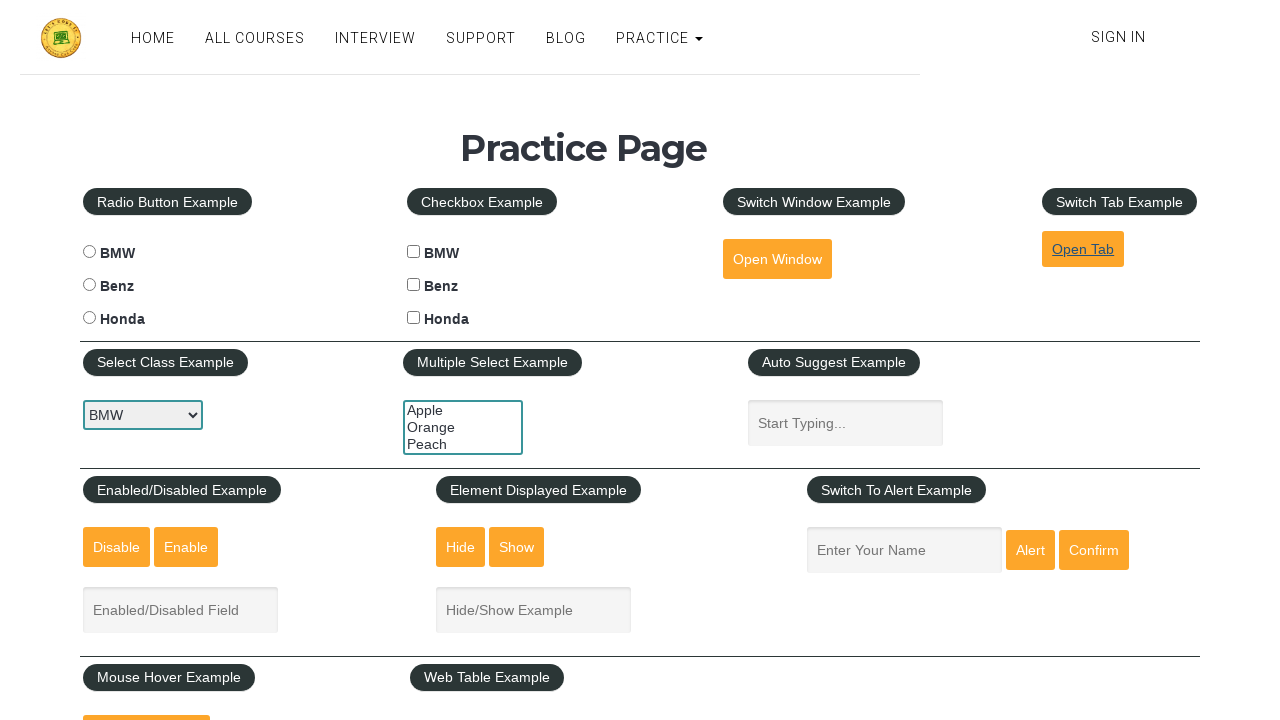

Retrieved all open pages/tabs from context
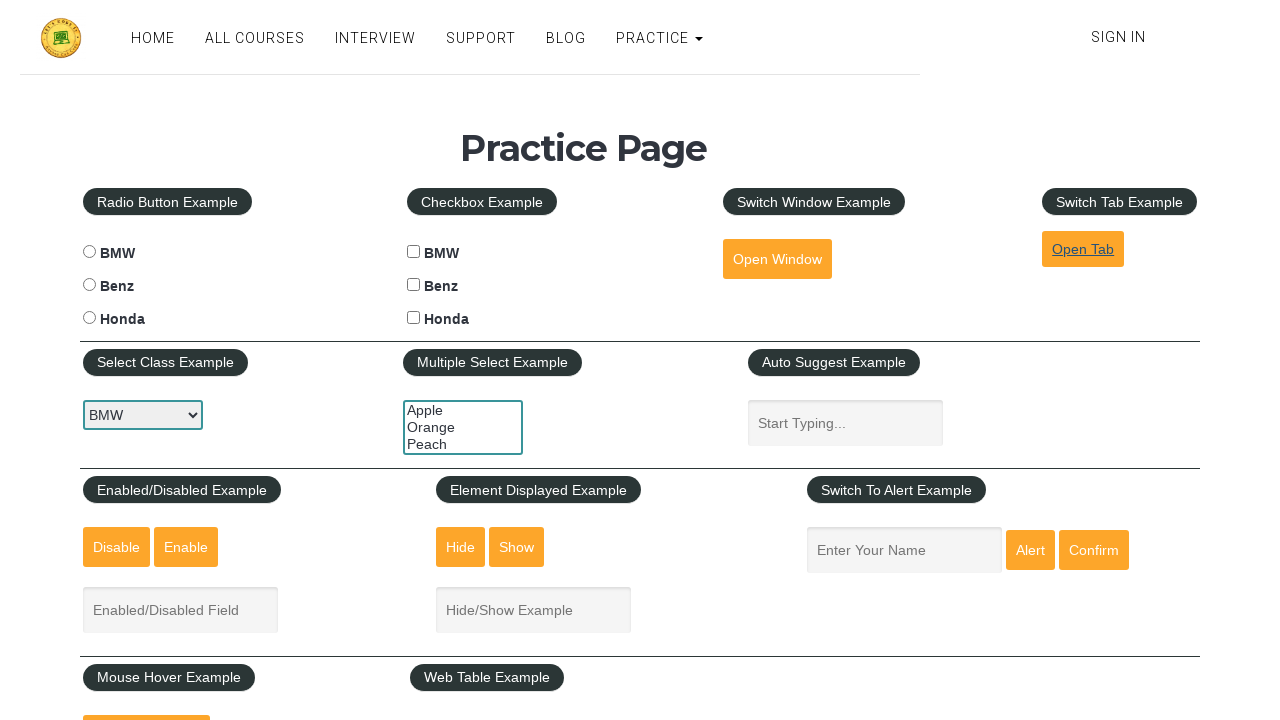

Switched to new tab (second page)
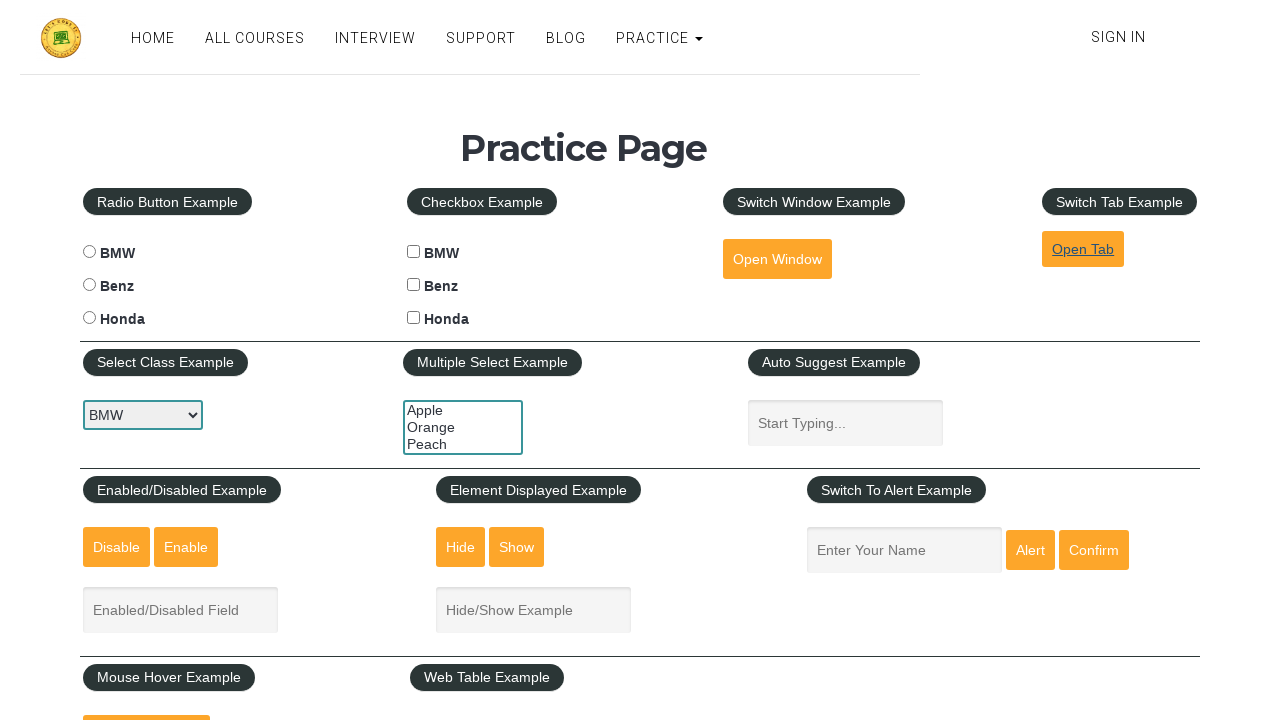

New tab loaded successfully
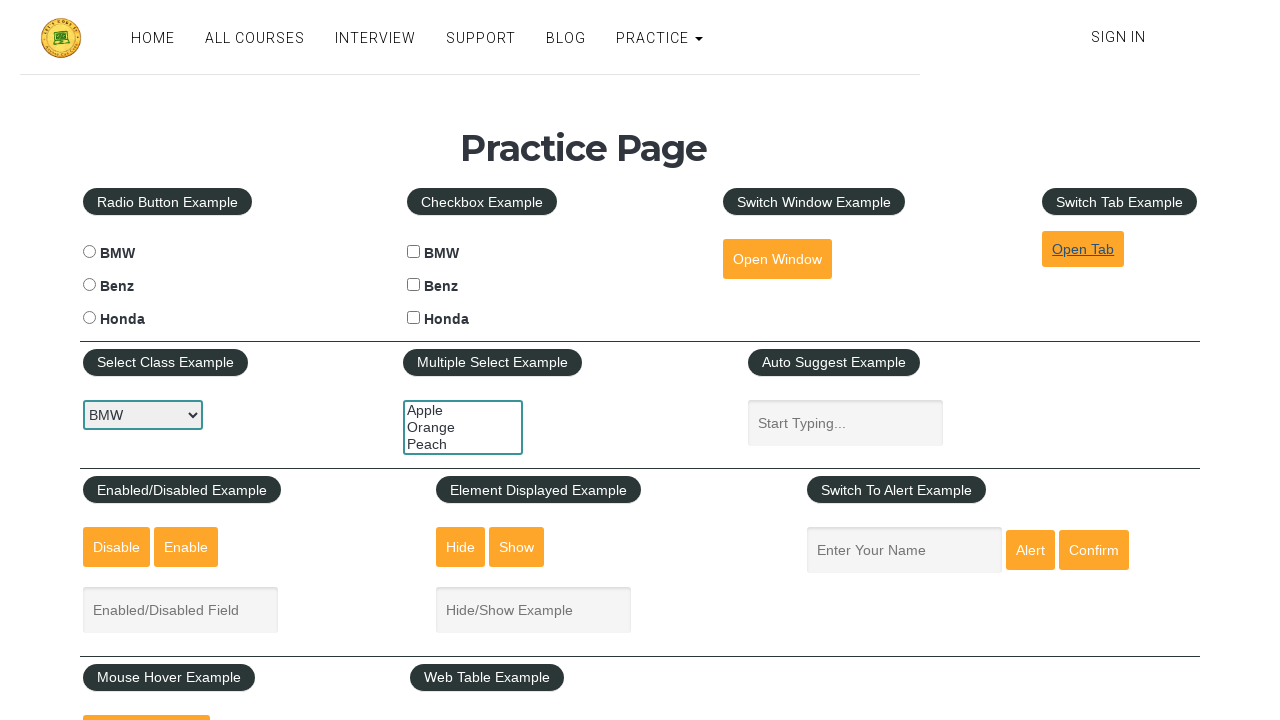

Switched back to original tab (first page)
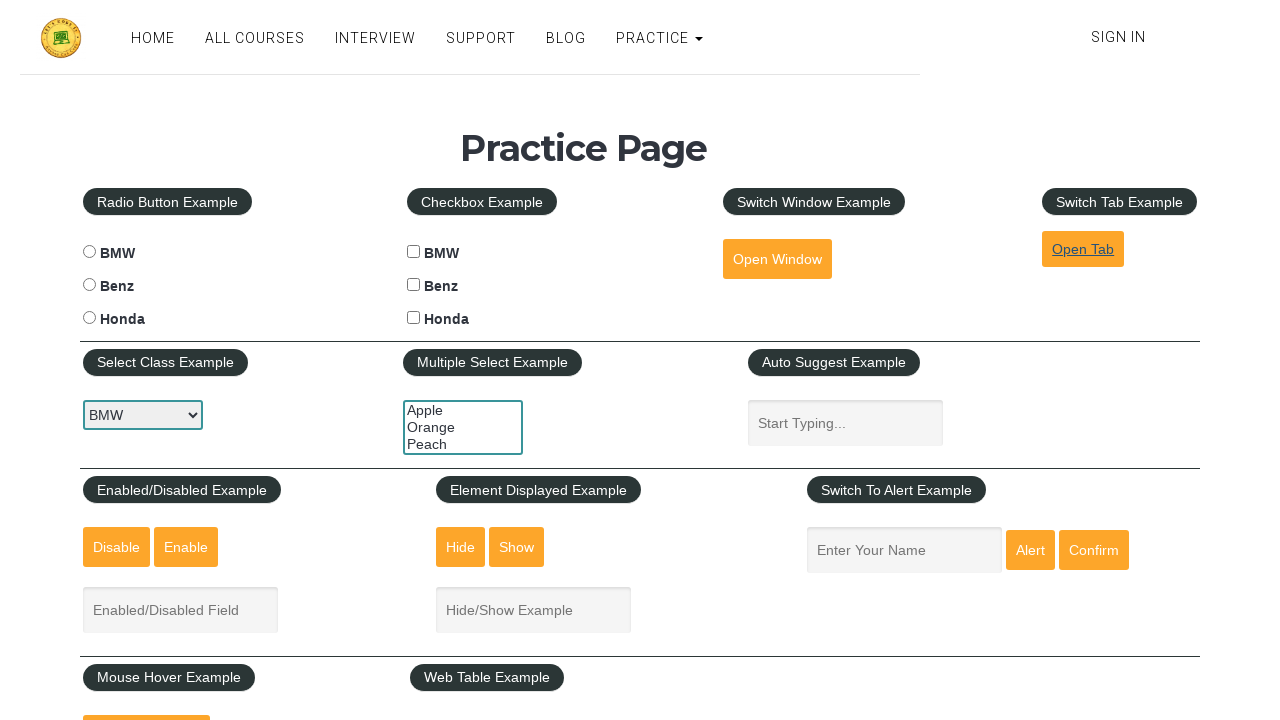

Original tab loaded successfully
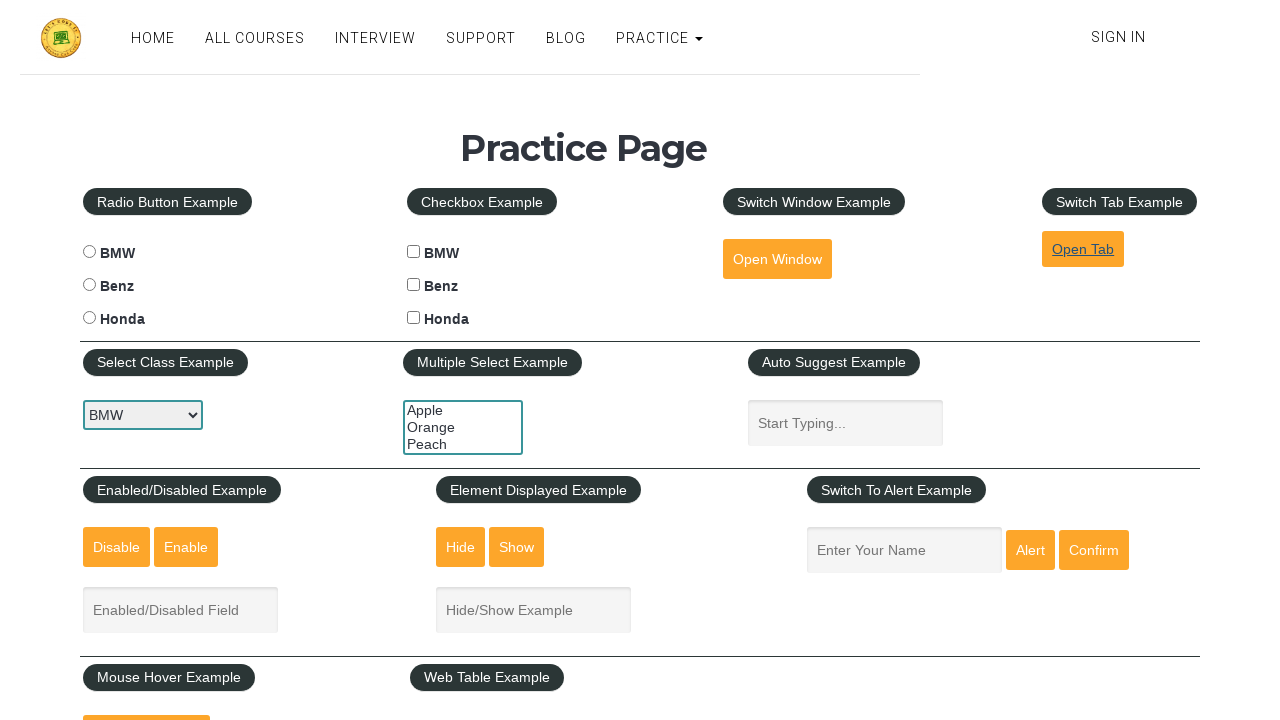

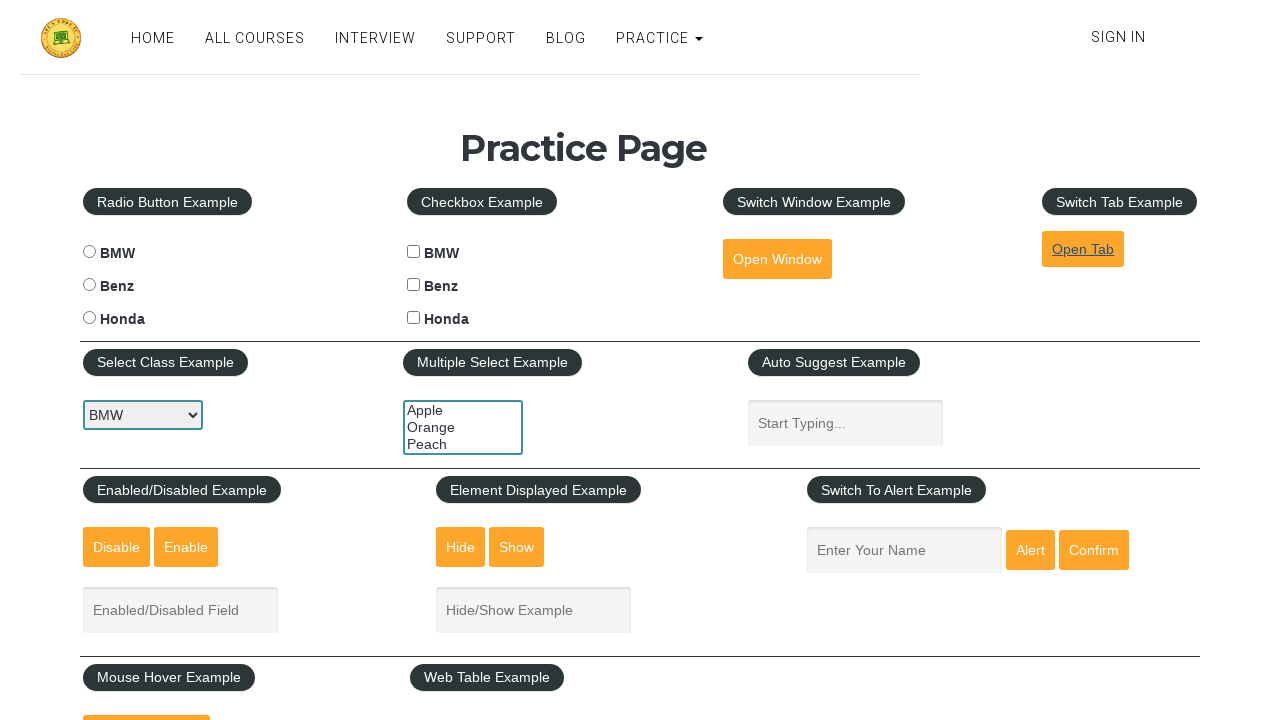